Tests custom drag and drop using click-and-hold, move, and release actions

Starting URL: https://jqueryui.com/droppable/

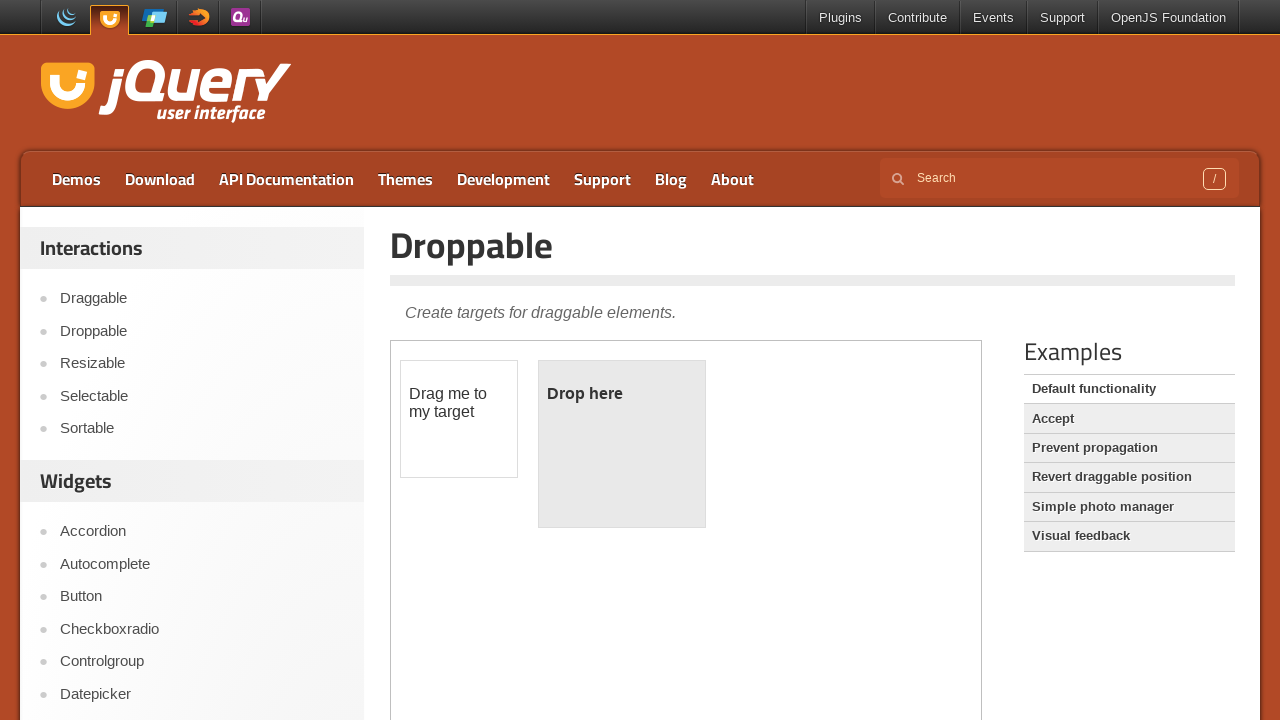

Located the first iframe on the page
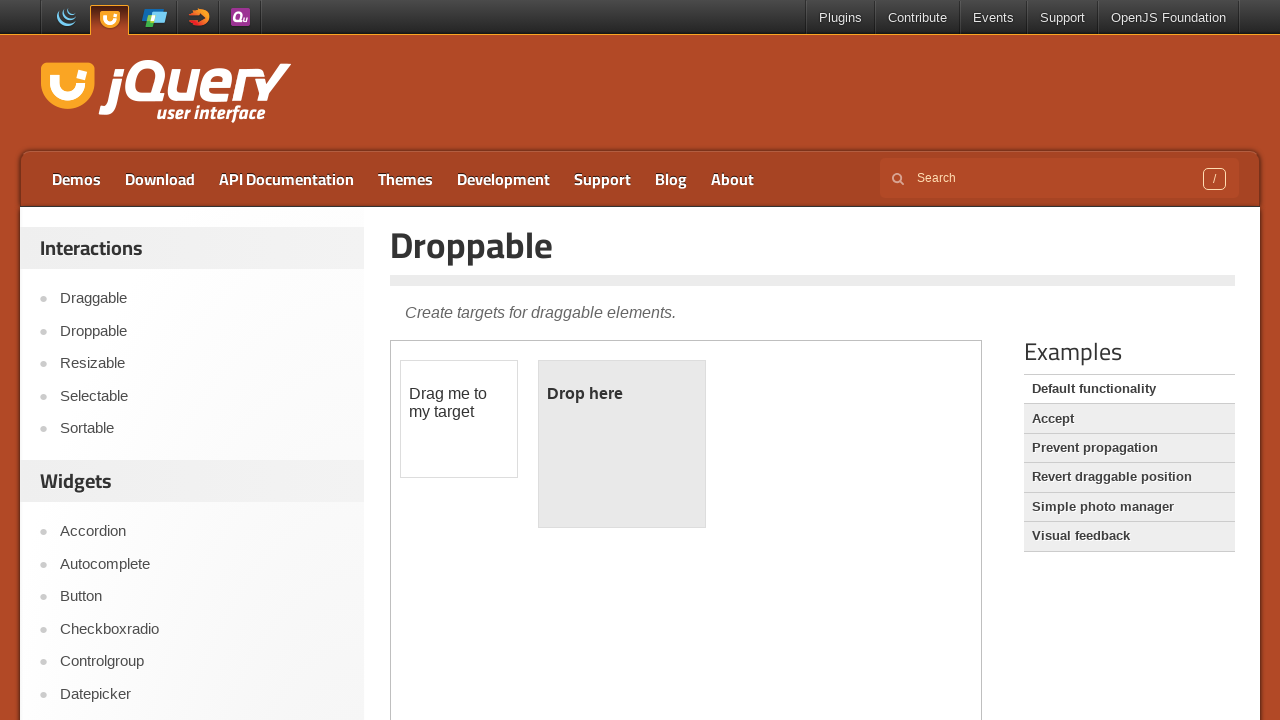

Located the draggable element with id 'draggable' in the iframe
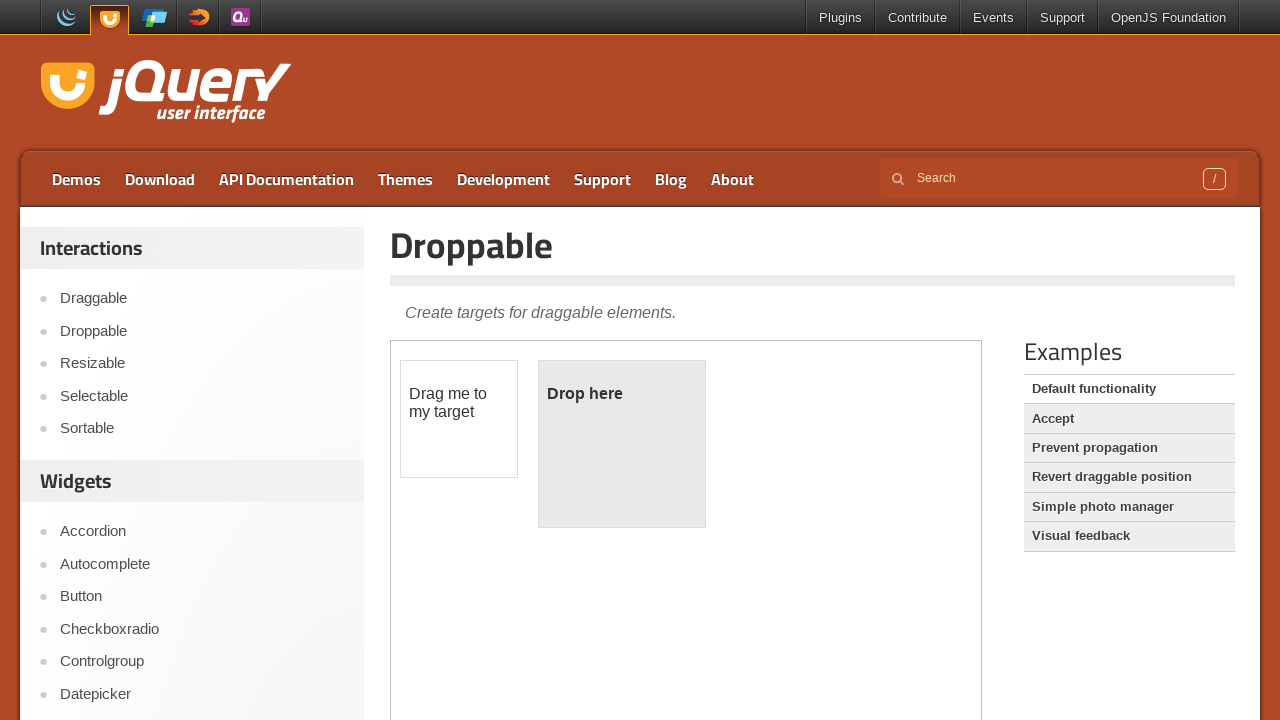

Located the droppable target element with id 'droppable' in the iframe
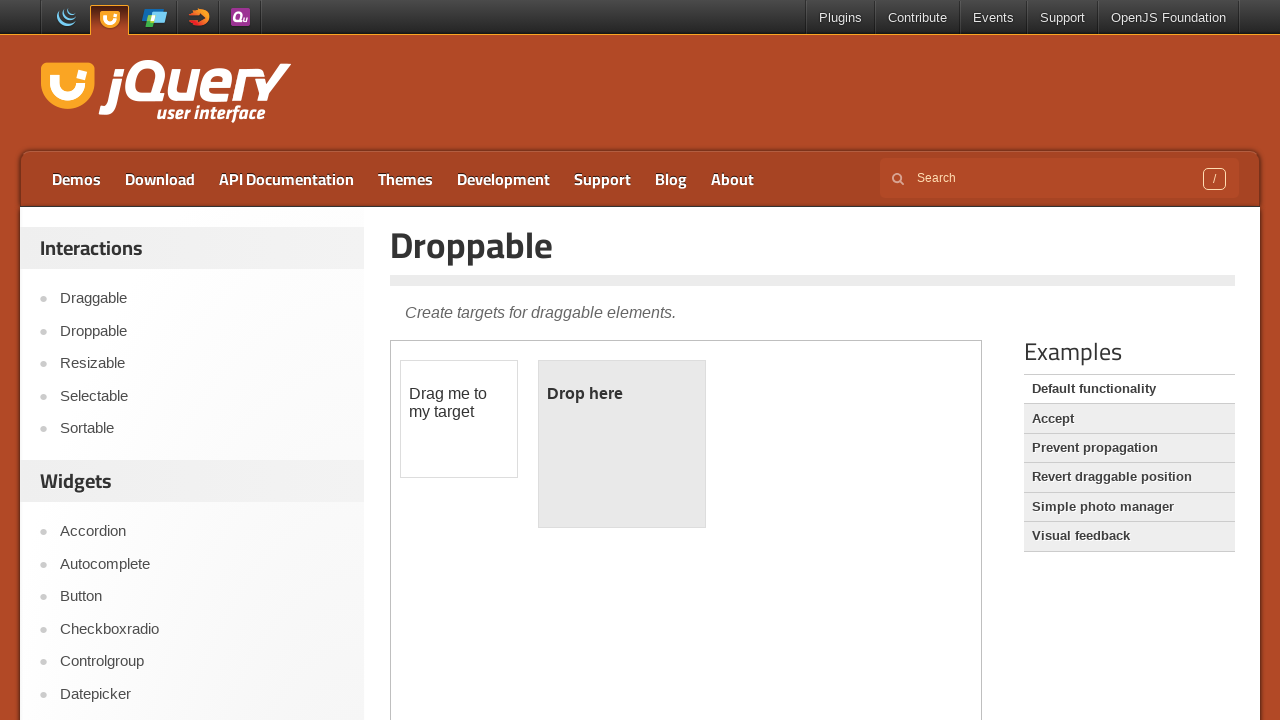

Dragged the draggable element to the droppable target using custom drag and drop action at (622, 444)
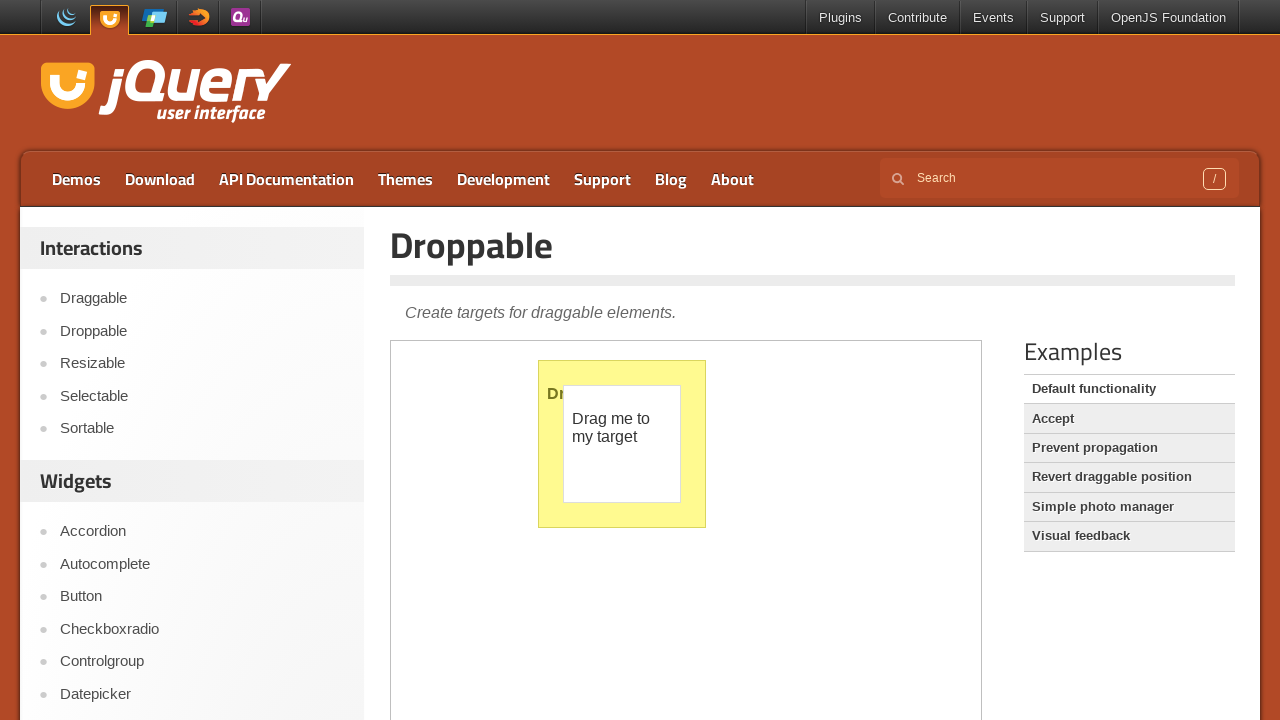

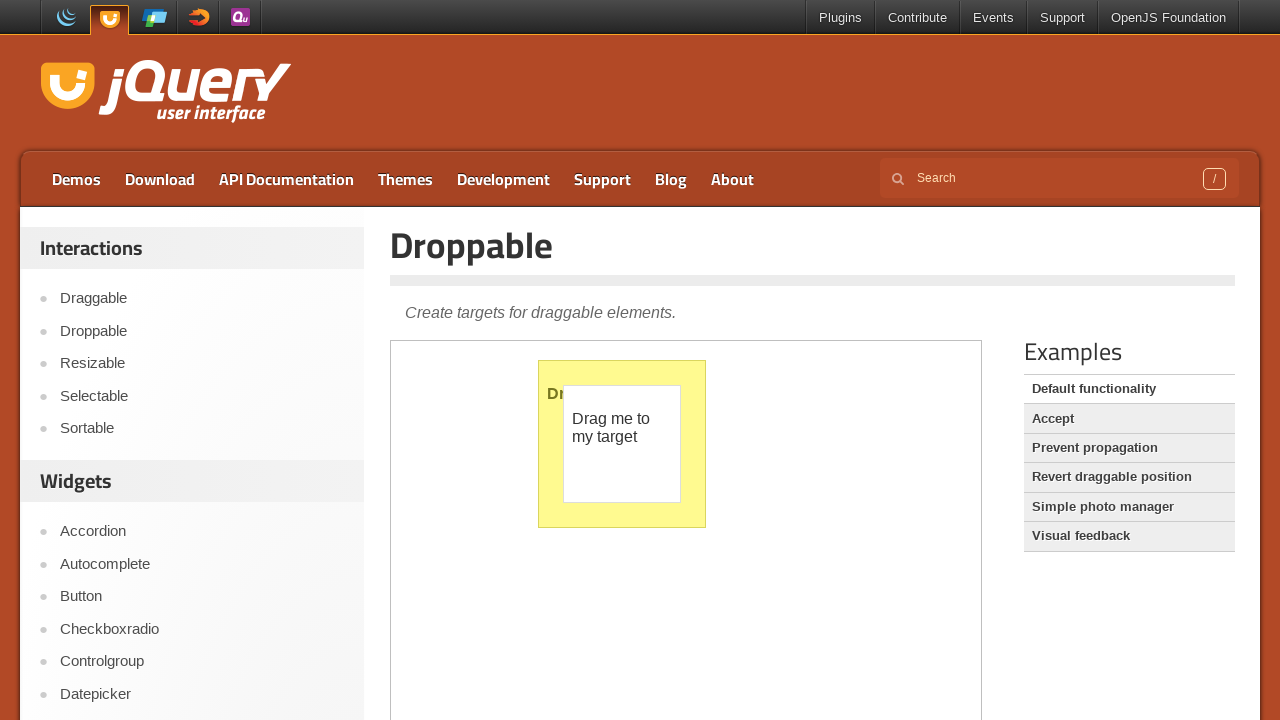